Tests context menu and double-click interactions on dropdown elements to display different menus

Starting URL: https://bonigarcia.dev/selenium-webdriver-java/dropdown-menu.html

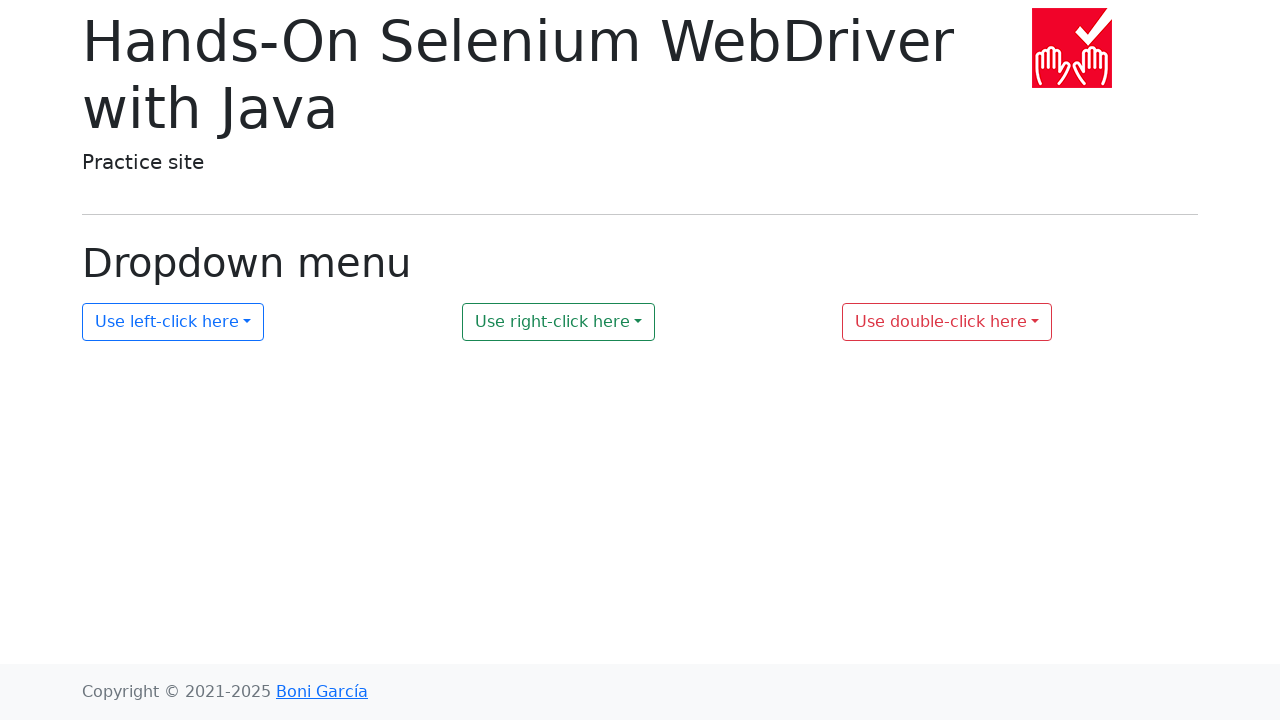

Navigated to dropdown menu test page
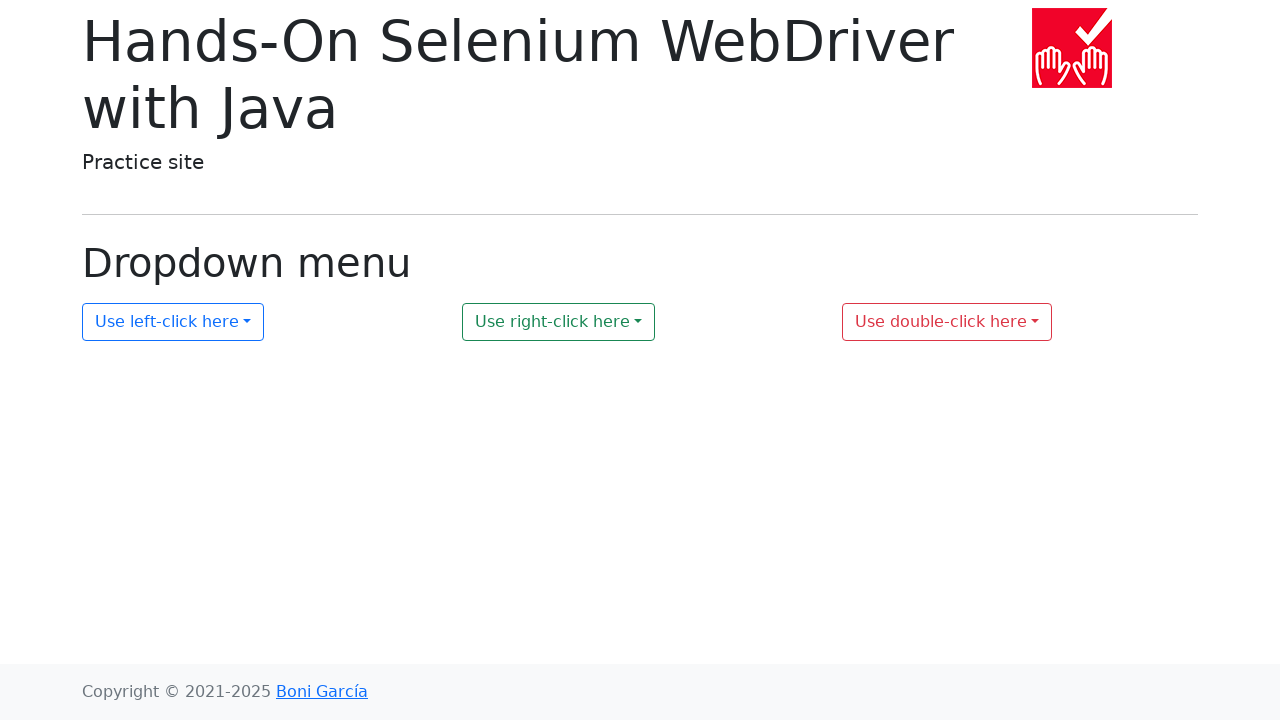

Right-clicked on dropdown2 to open context menu at (559, 322) on #my-dropdown-2
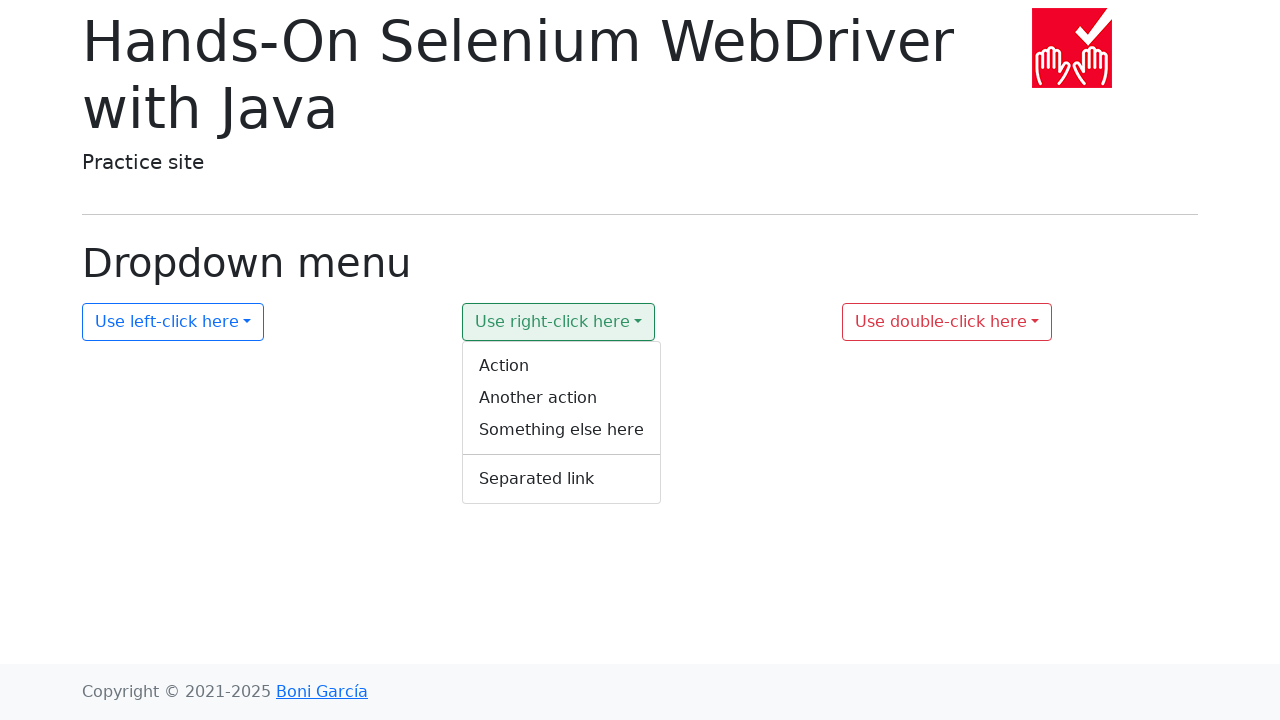

Verified context menu 2 is displayed
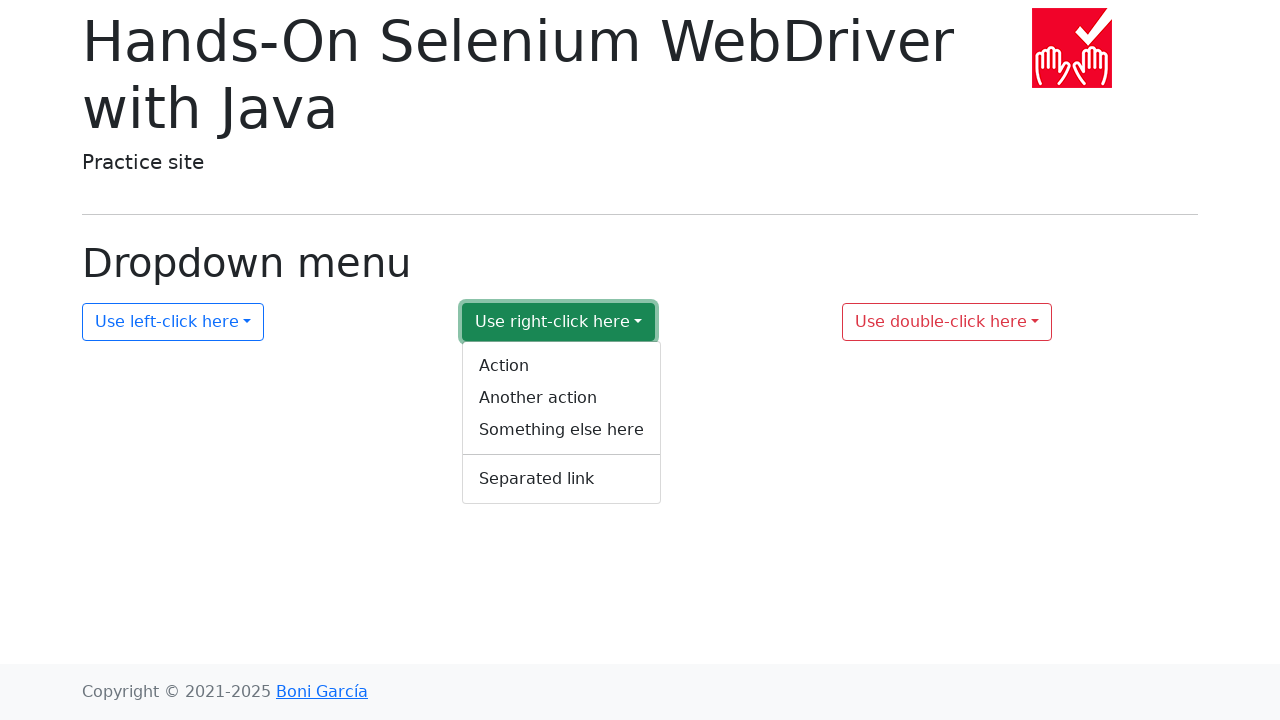

Double-clicked on dropdown3 at (947, 322) on #my-dropdown-3
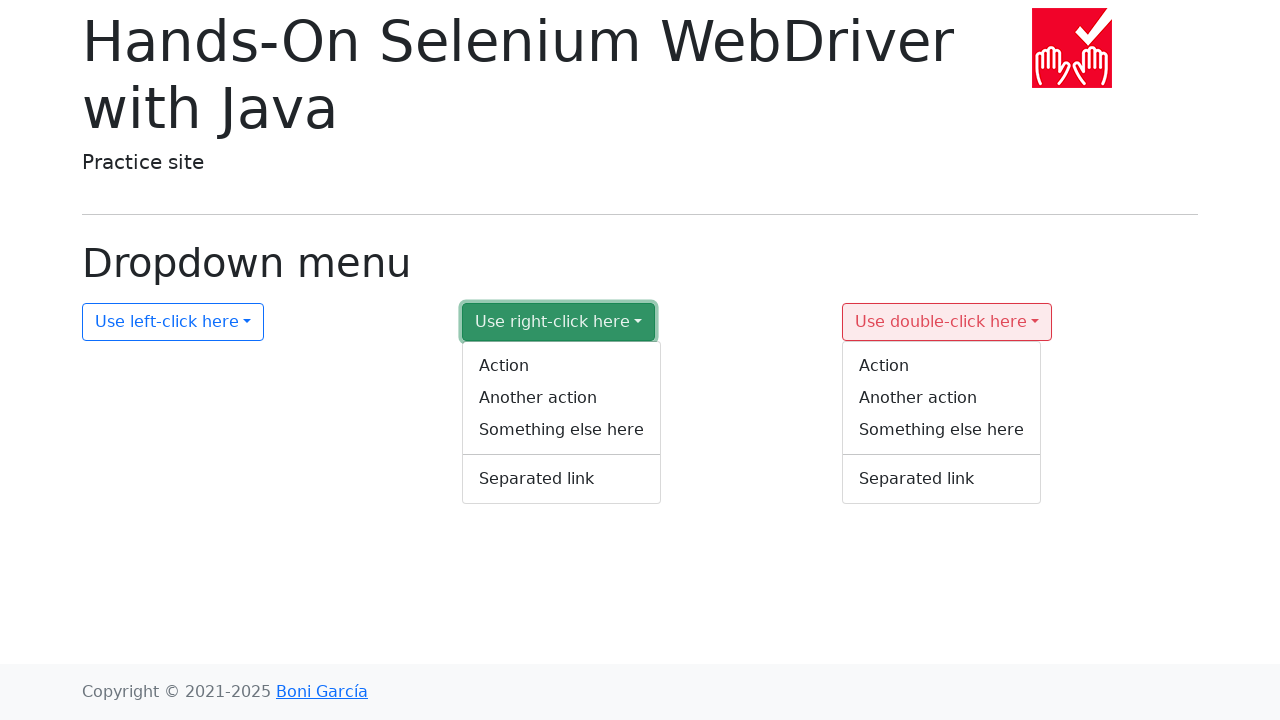

Verified context menu 3 is displayed
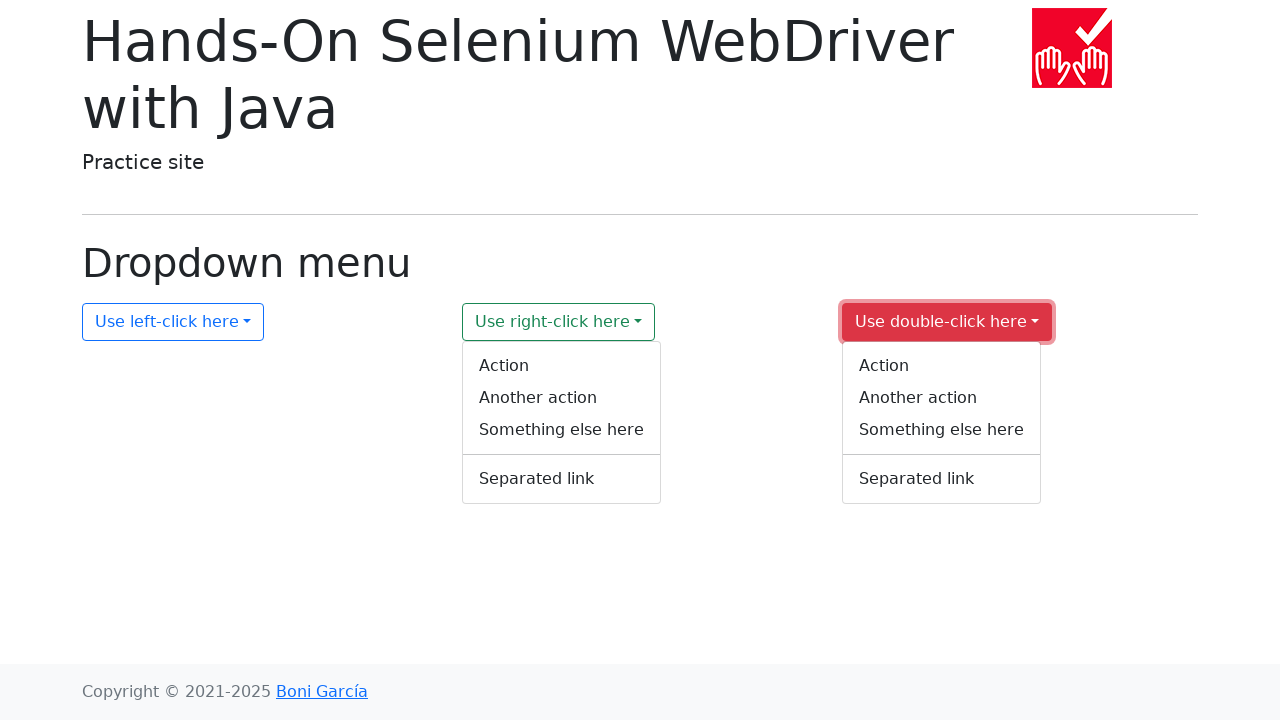

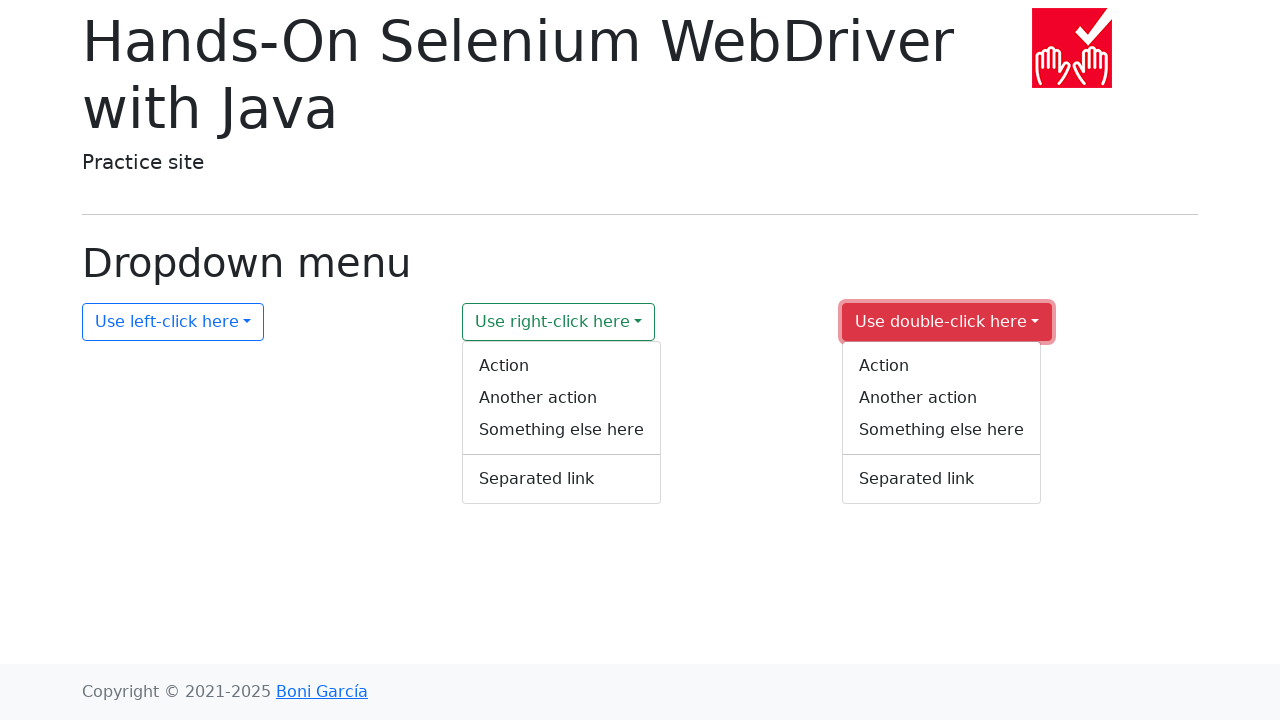